Tests the feedback form submission by filling out all fields and clicking submit, then verifying the success page loads

Starting URL: http://zero.webappsecurity.com/index.html

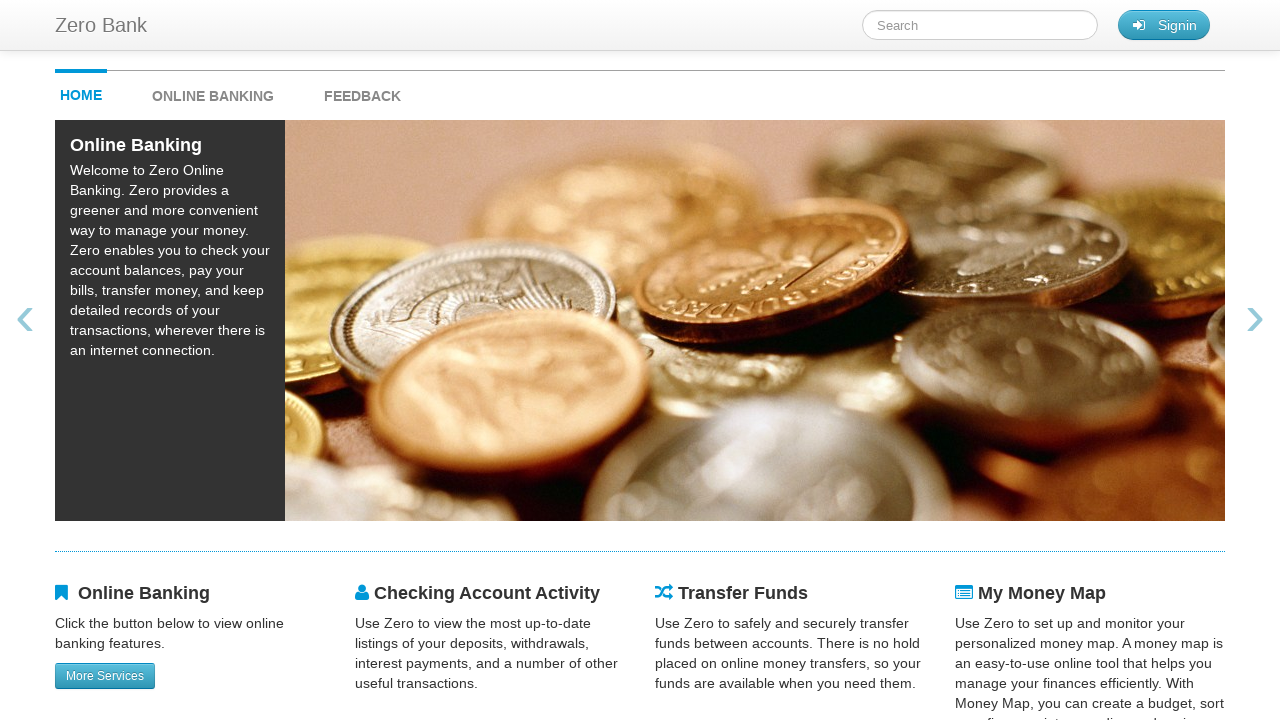

Clicked feedback link at (362, 91) on #feedback
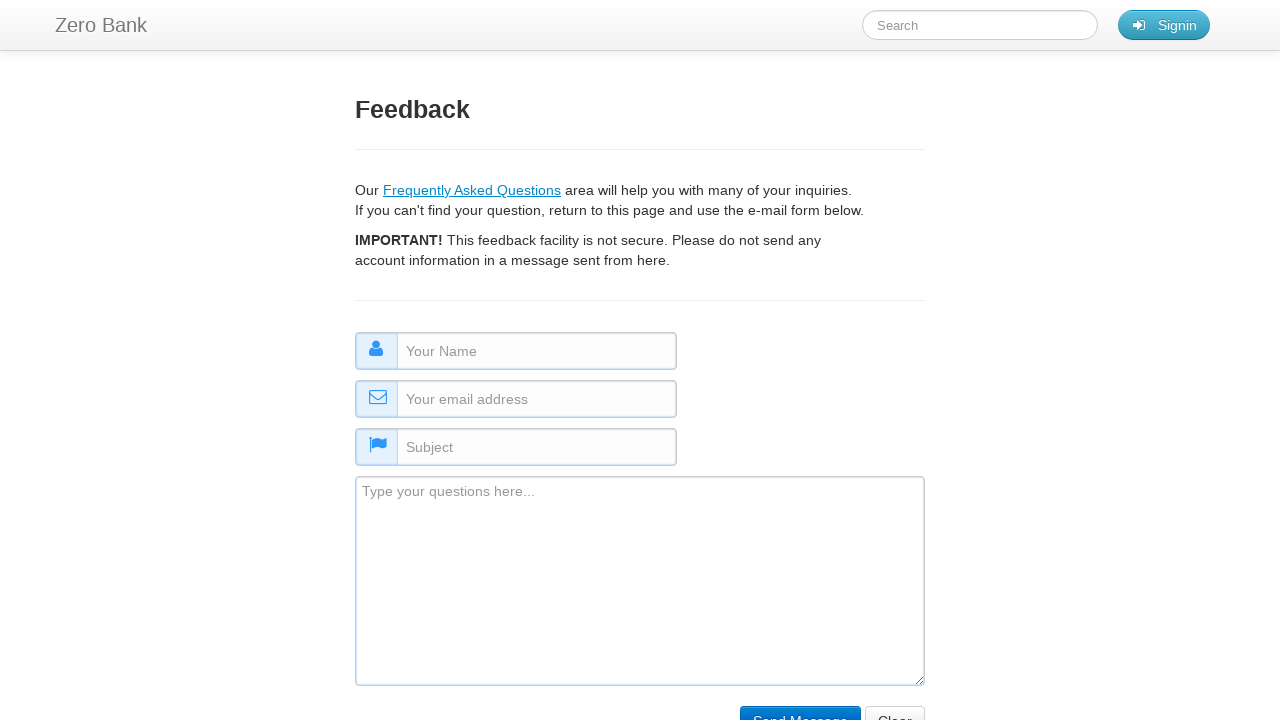

Filled name field with 'Jane Smith' on #name
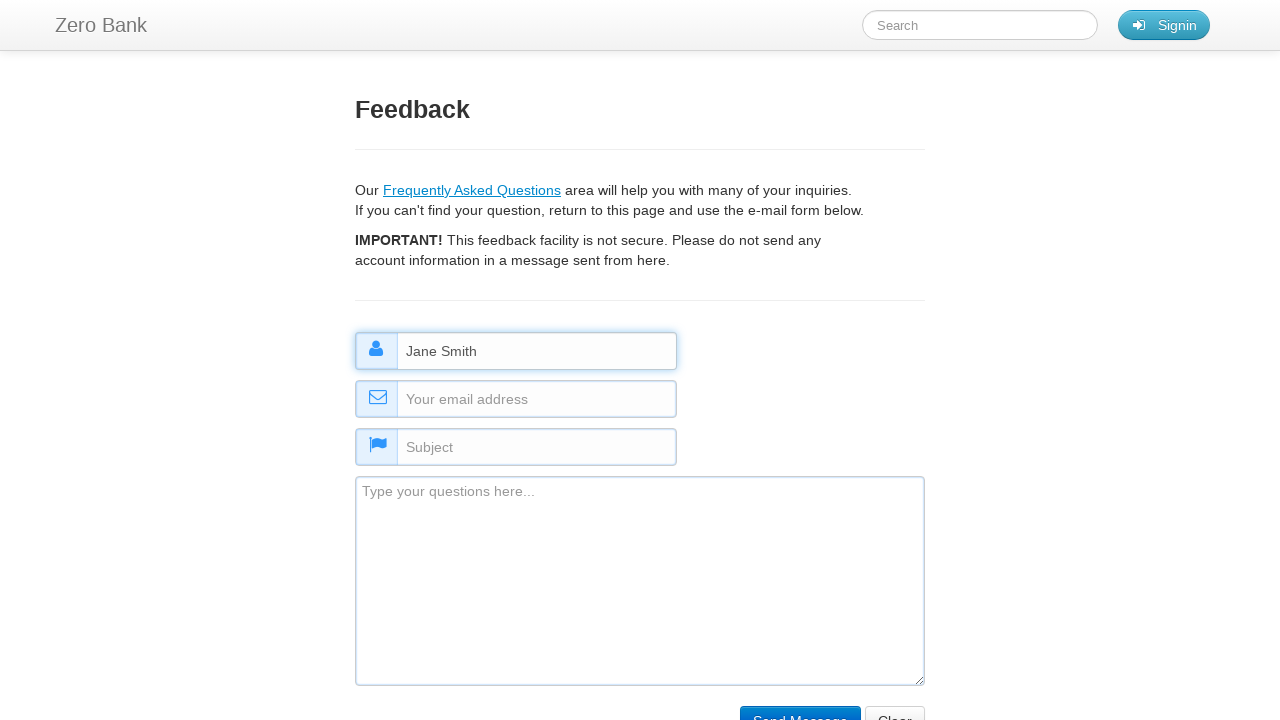

Filled email field with 'jane.smith@testmail.com' on #email
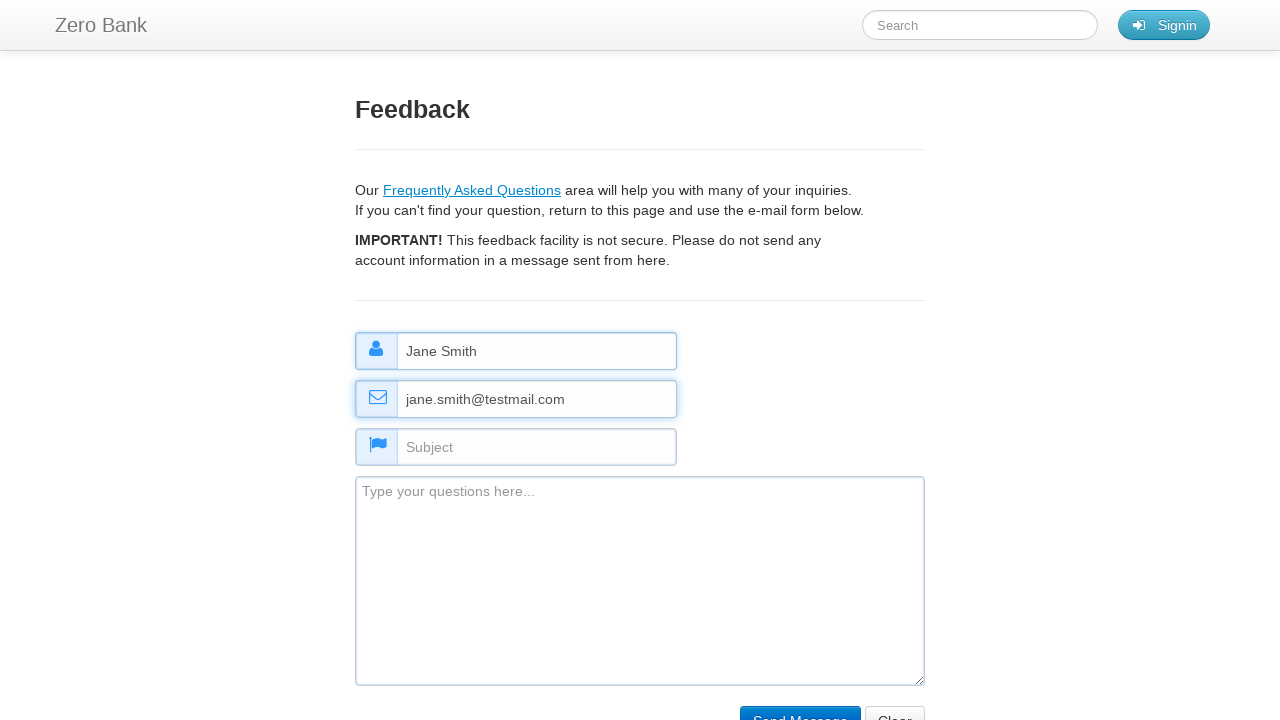

Filled subject field with 'Website Feedback' on #subject
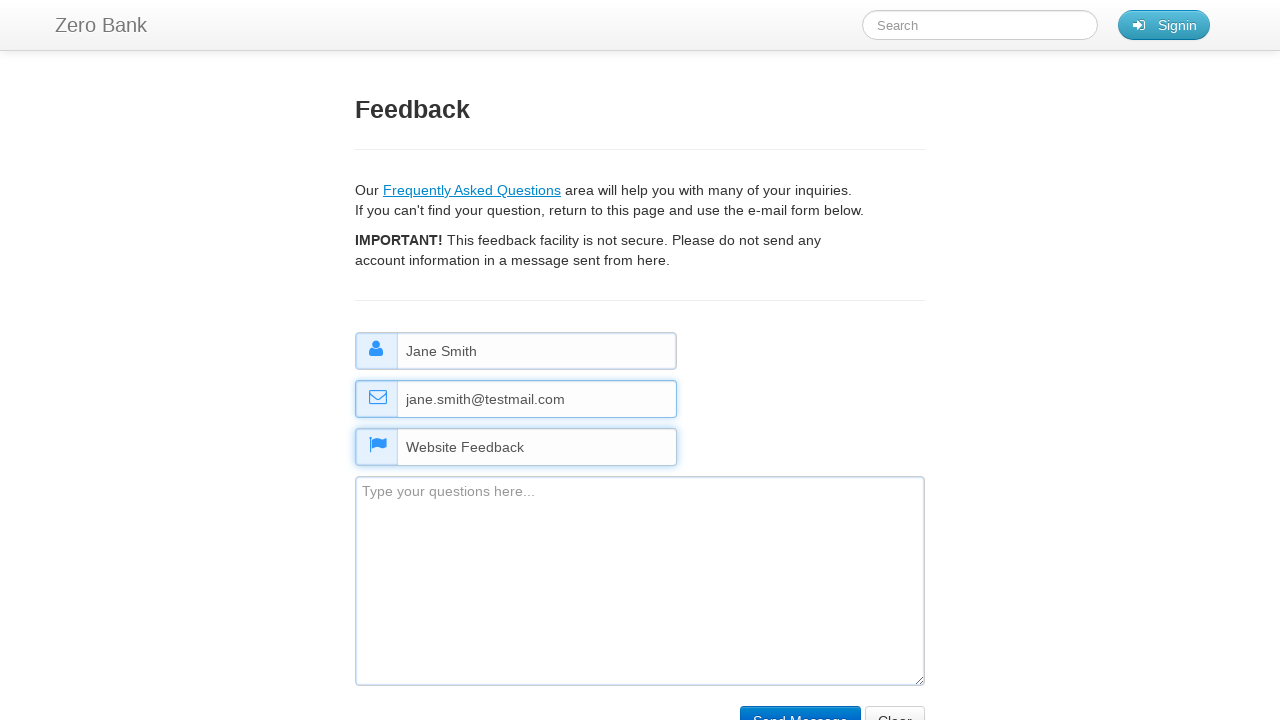

Filled comment field with 'Great user experience on this banking application!' on #comment
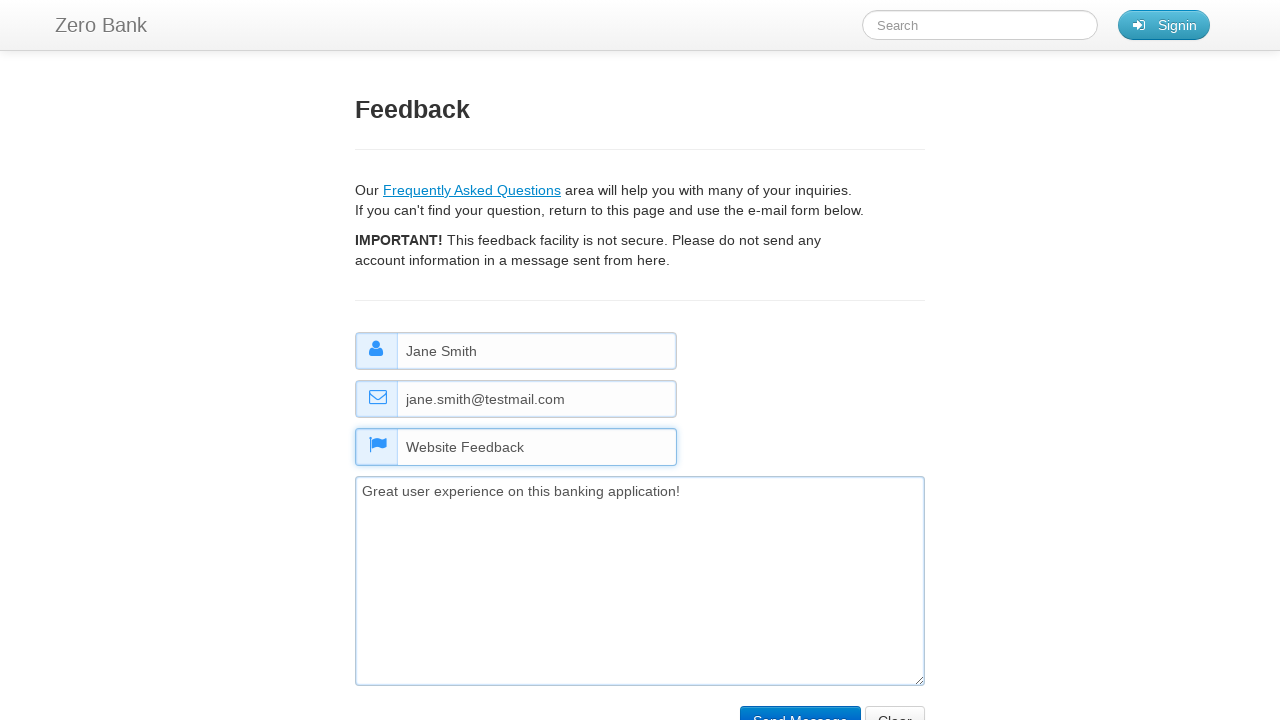

Clicked submit button to submit feedback form at (800, 705) on input[type="submit"]
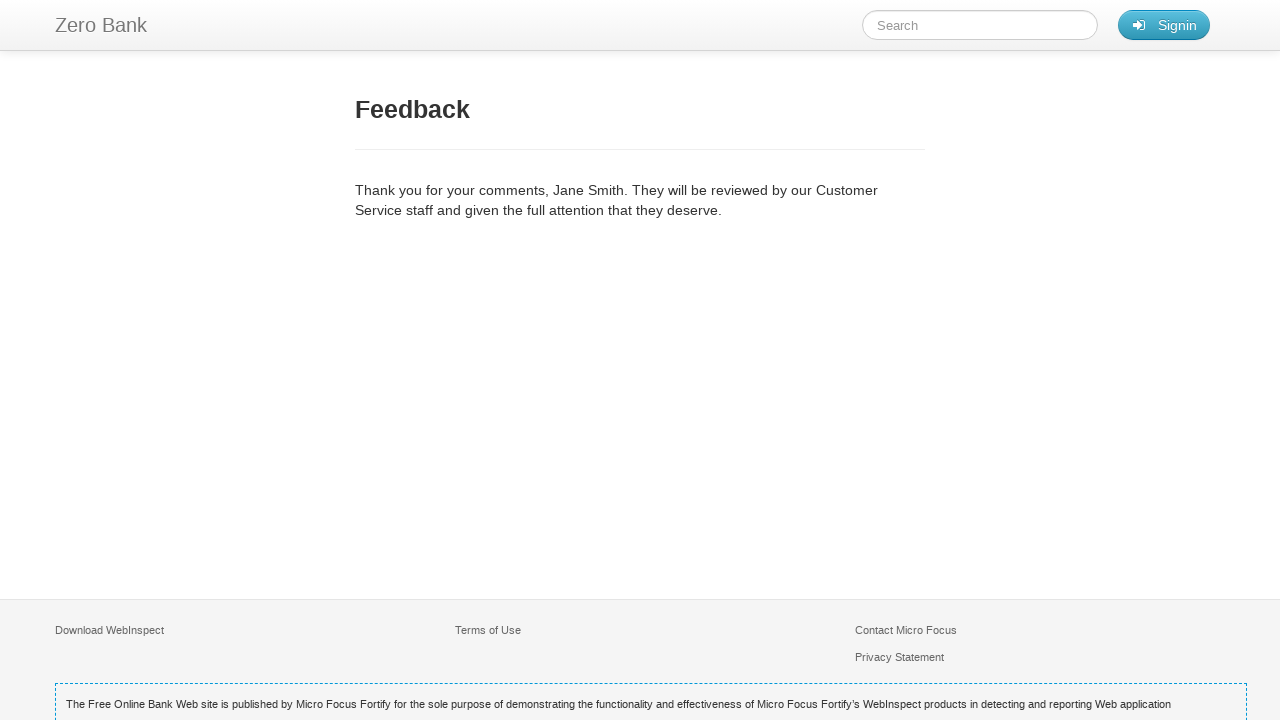

Success page loaded with feedback-title element
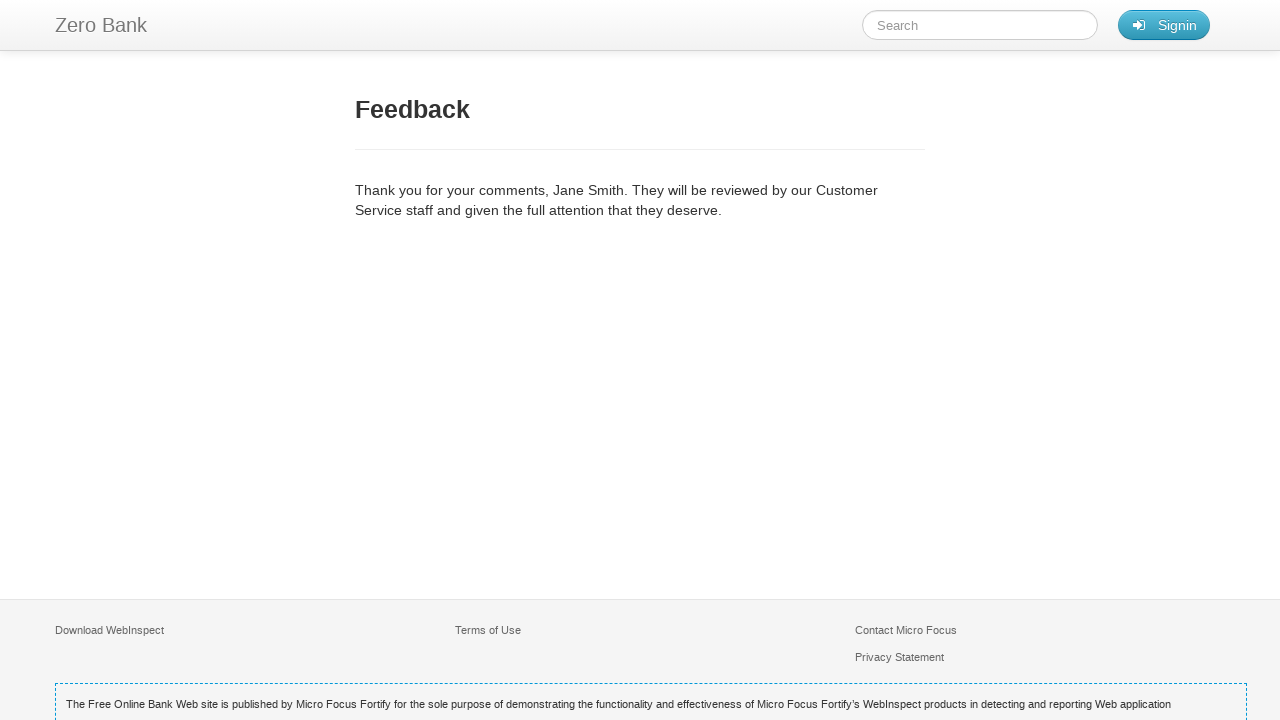

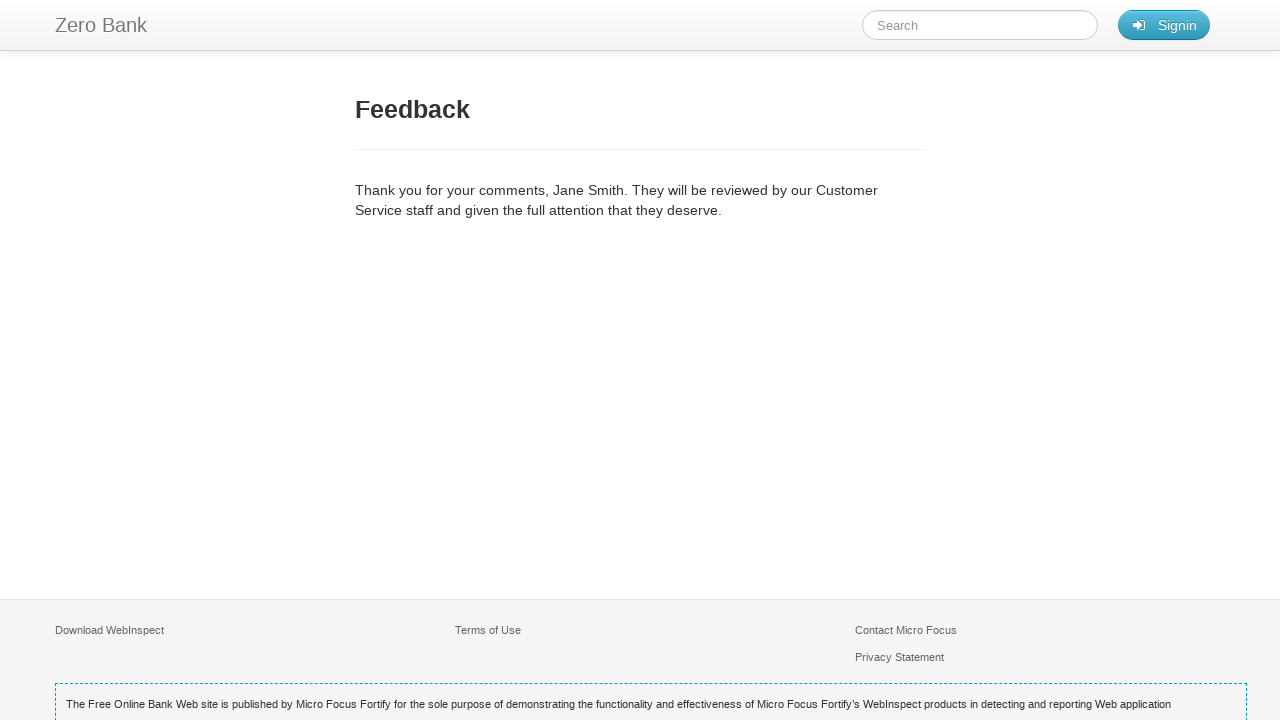